Tests drag and drop functionality on the jQuery UI droppable demo page by dragging an element and dropping it onto a target droppable area within an iframe.

Starting URL: https://jqueryui.com/droppable/

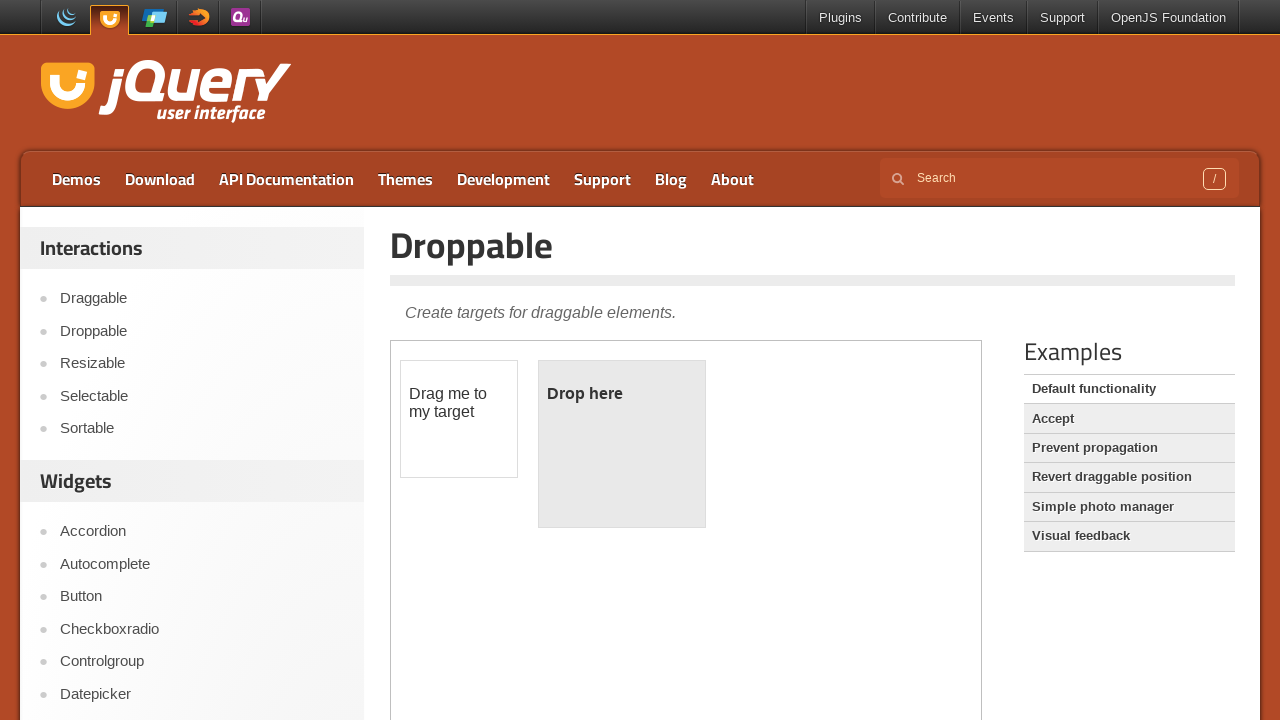

Waited for jQuery UI droppable demo page to load
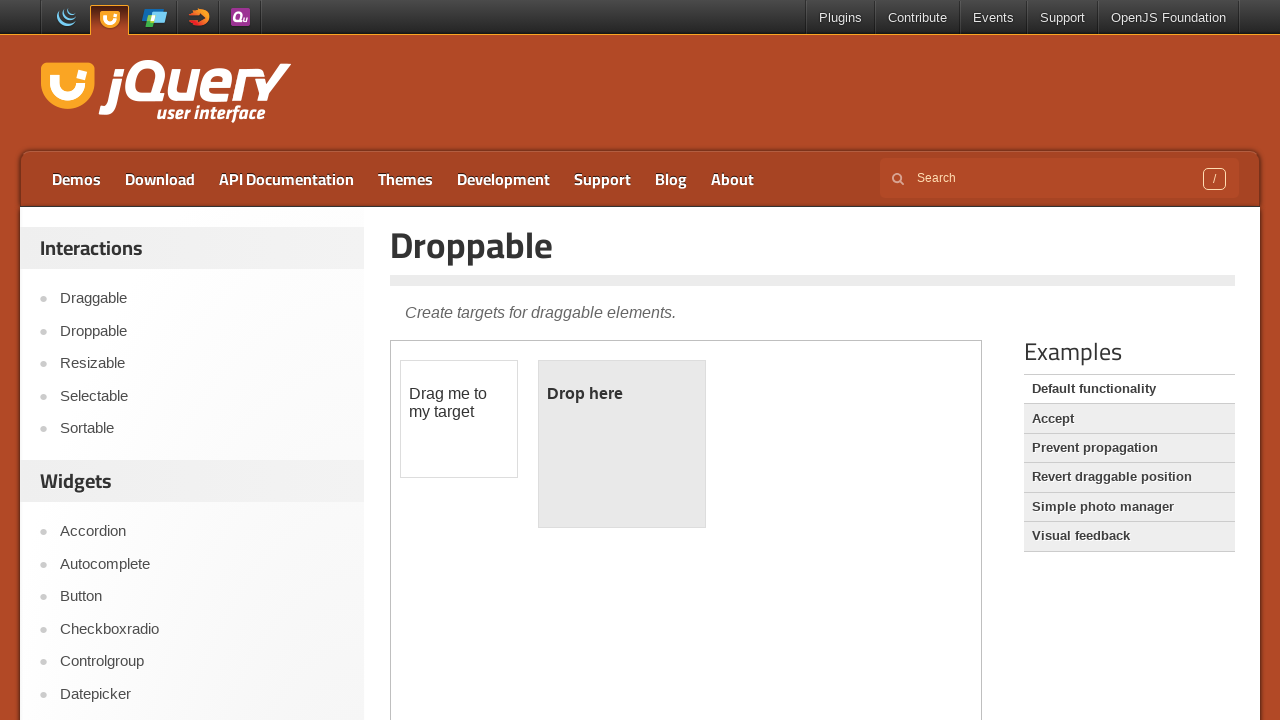

Located the demo iframe containing drag and drop elements
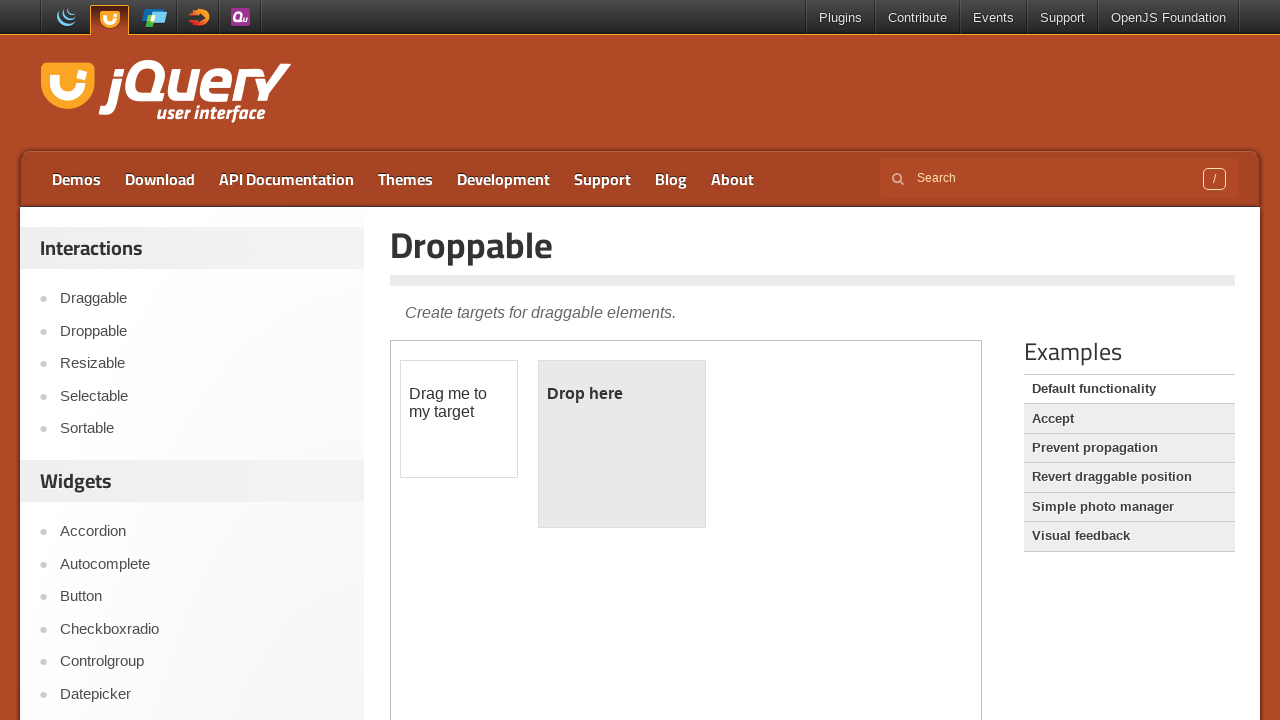

Located the draggable element within iframe
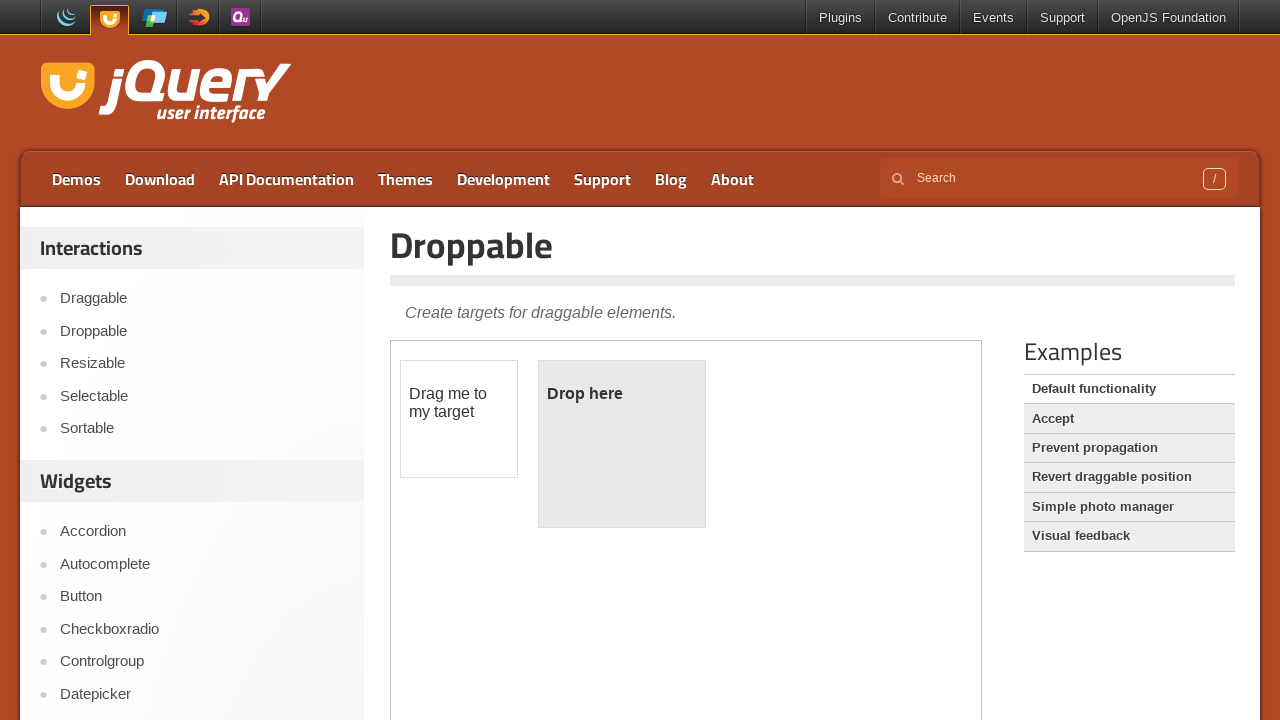

Located the droppable target element within iframe
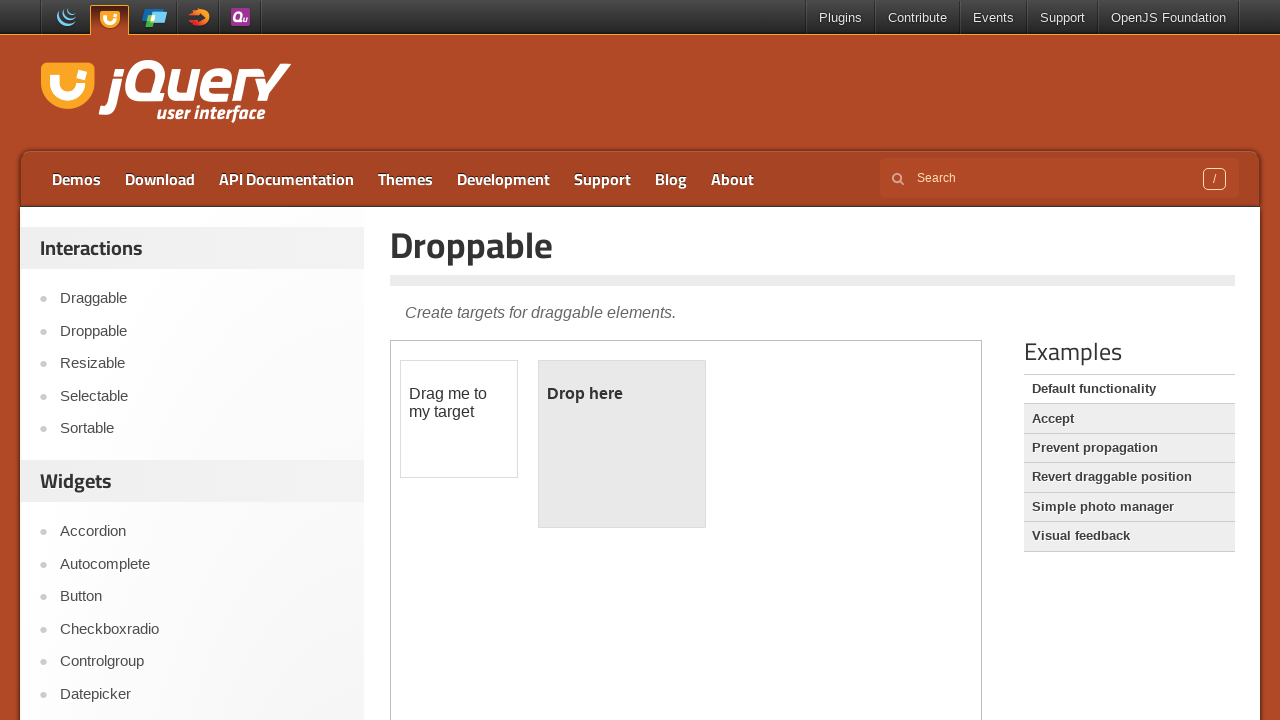

Dragged the draggable element onto the droppable target at (622, 444)
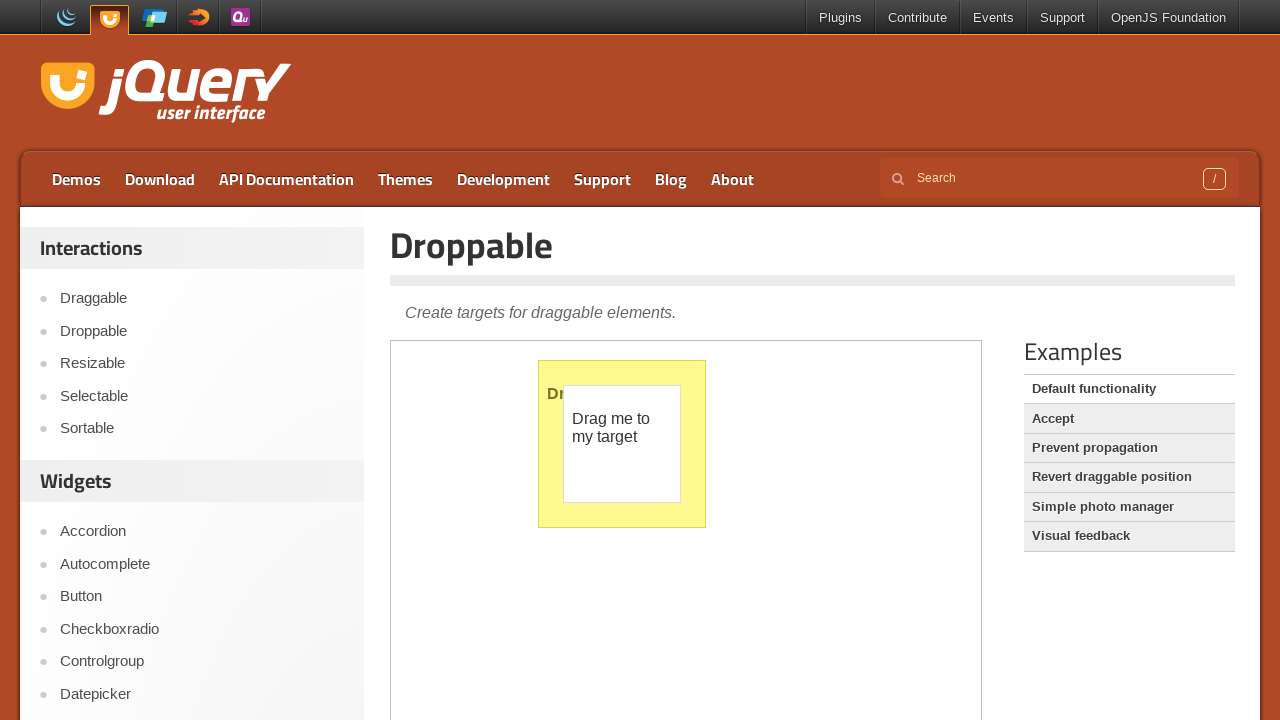

Verified that the drop was successful - droppable element now displays 'Dropped!' text
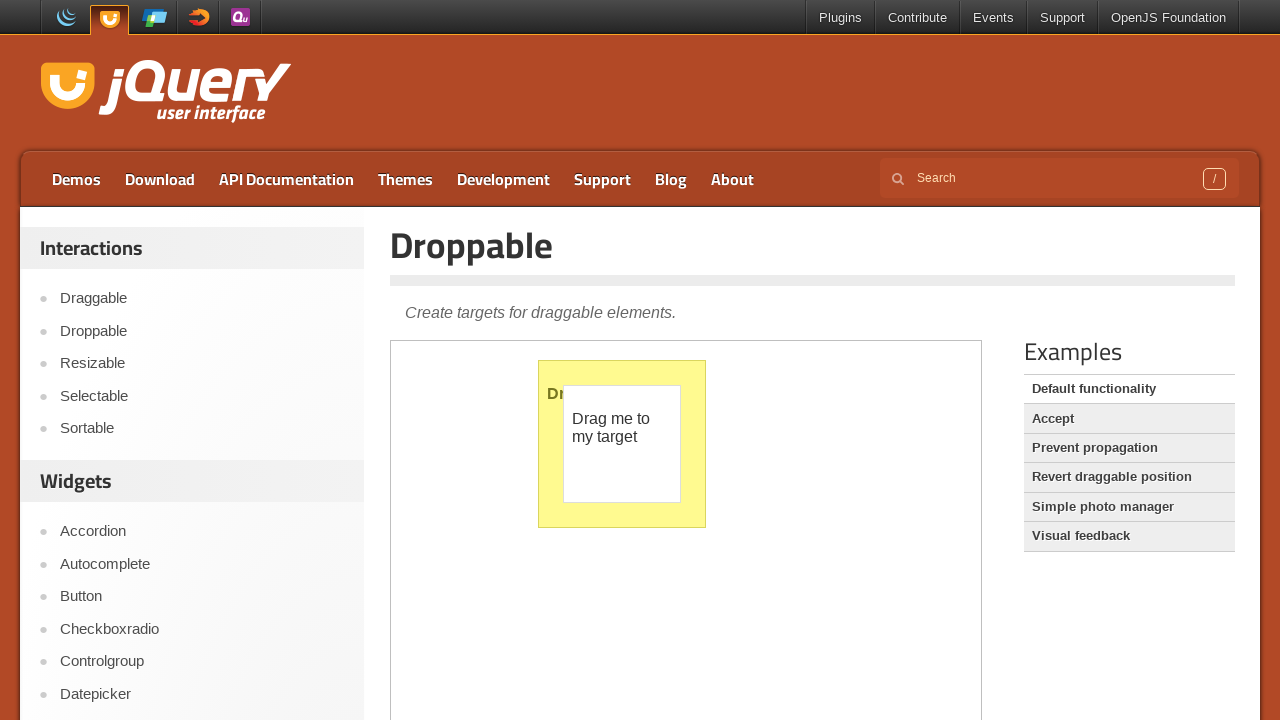

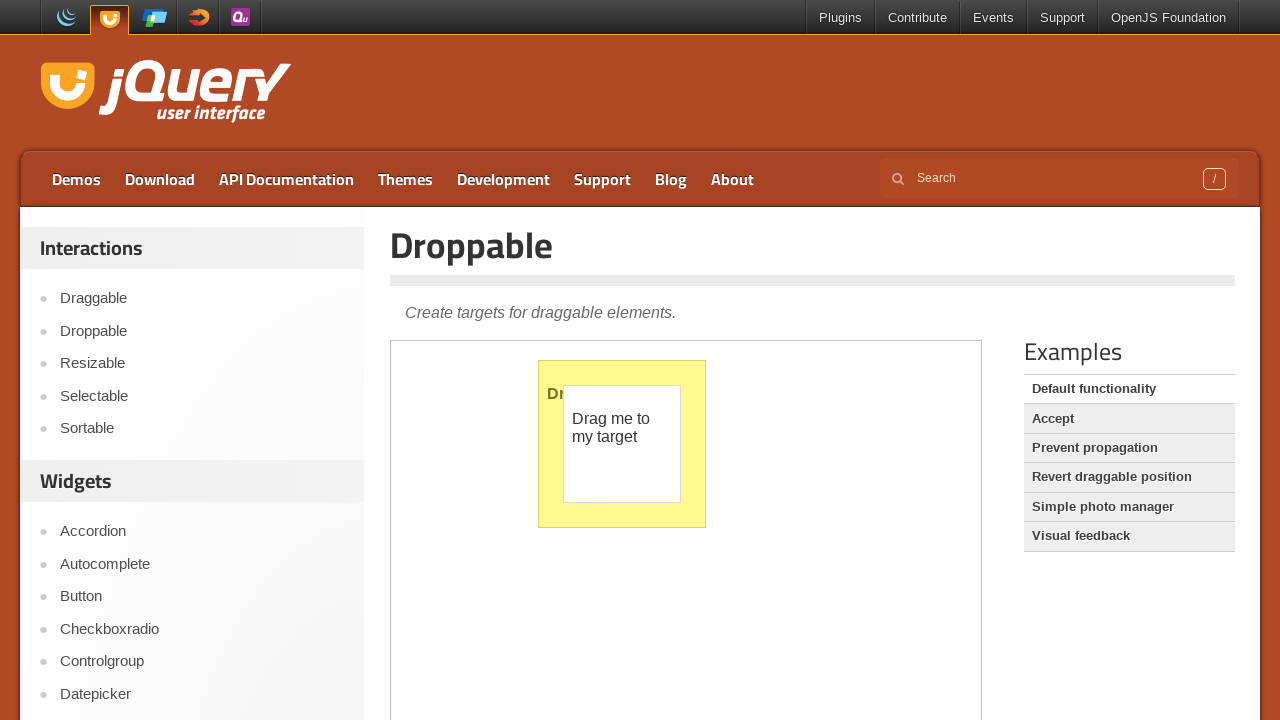